Tests dynamic controls by selecting a checkbox, removing it, verifying removal message, adding it back, verifying return message, and selecting the checkbox again.

Starting URL: https://the-internet.herokuapp.com/dynamic_controls

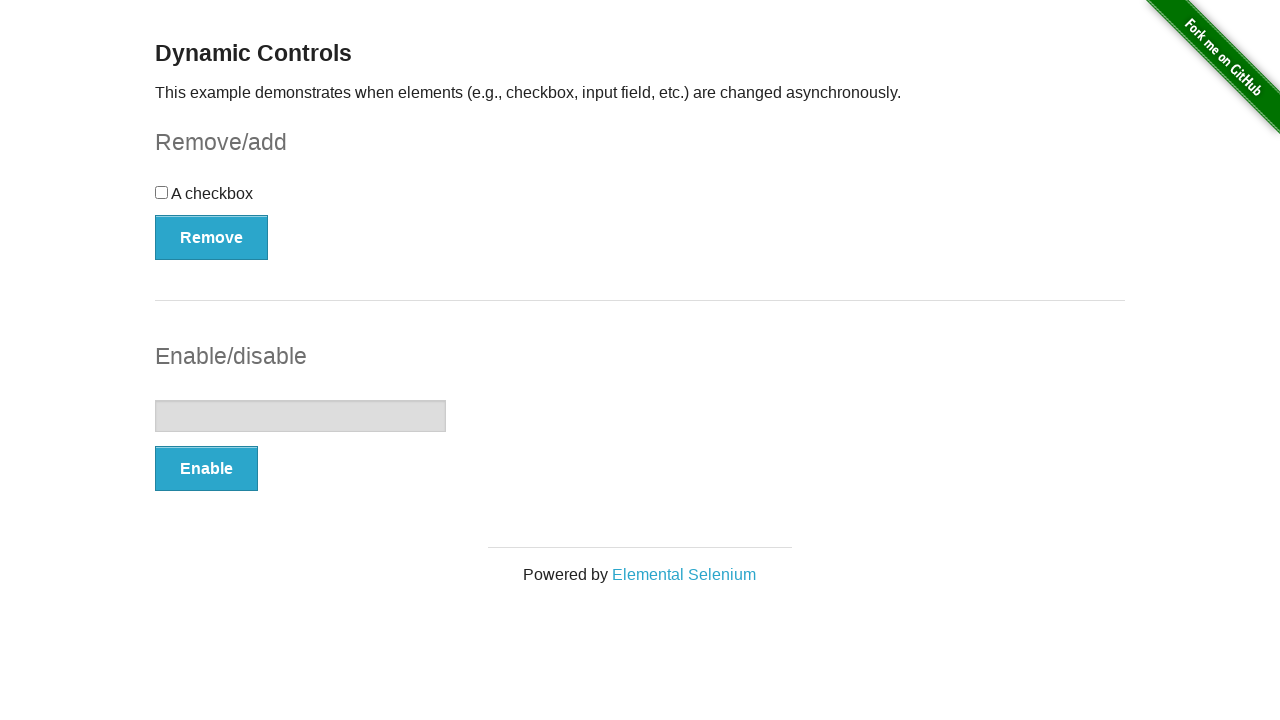

Selected the checkbox at (162, 192) on xpath=//input[@type='checkbox']
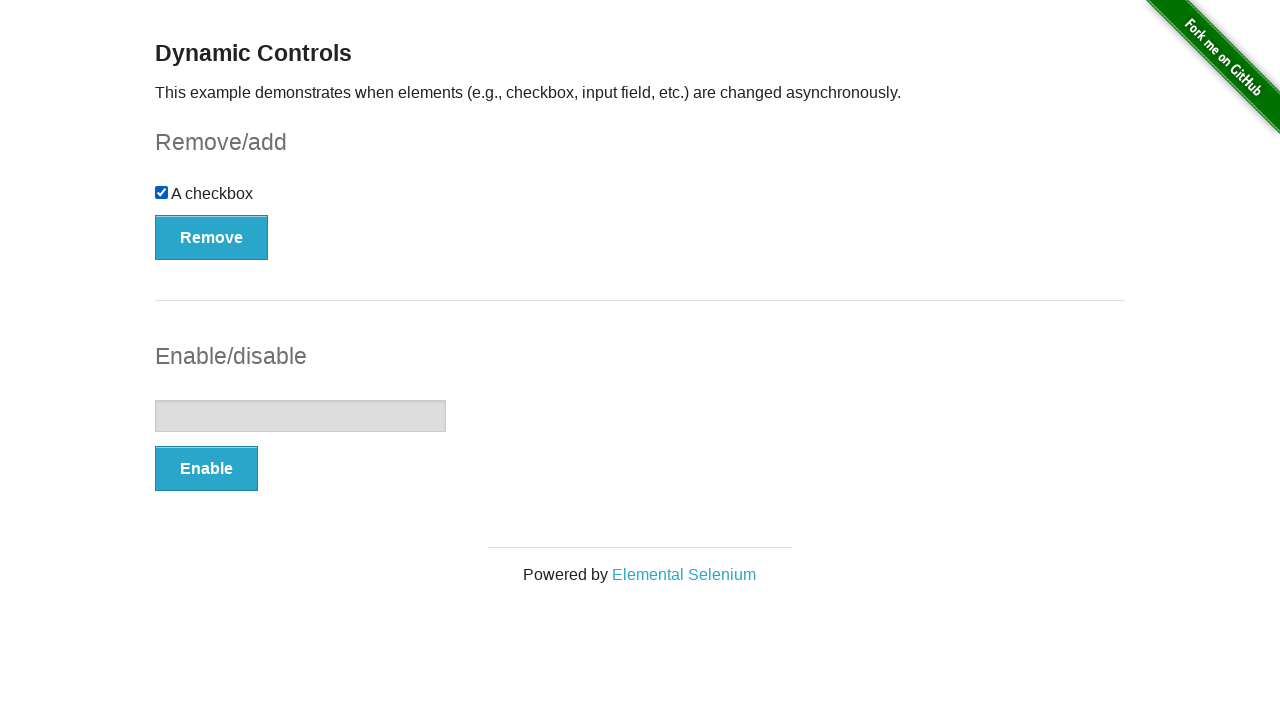

Clicked Remove button to remove checkbox at (212, 237) on xpath=//button[@onclick='swapCheckbox()']
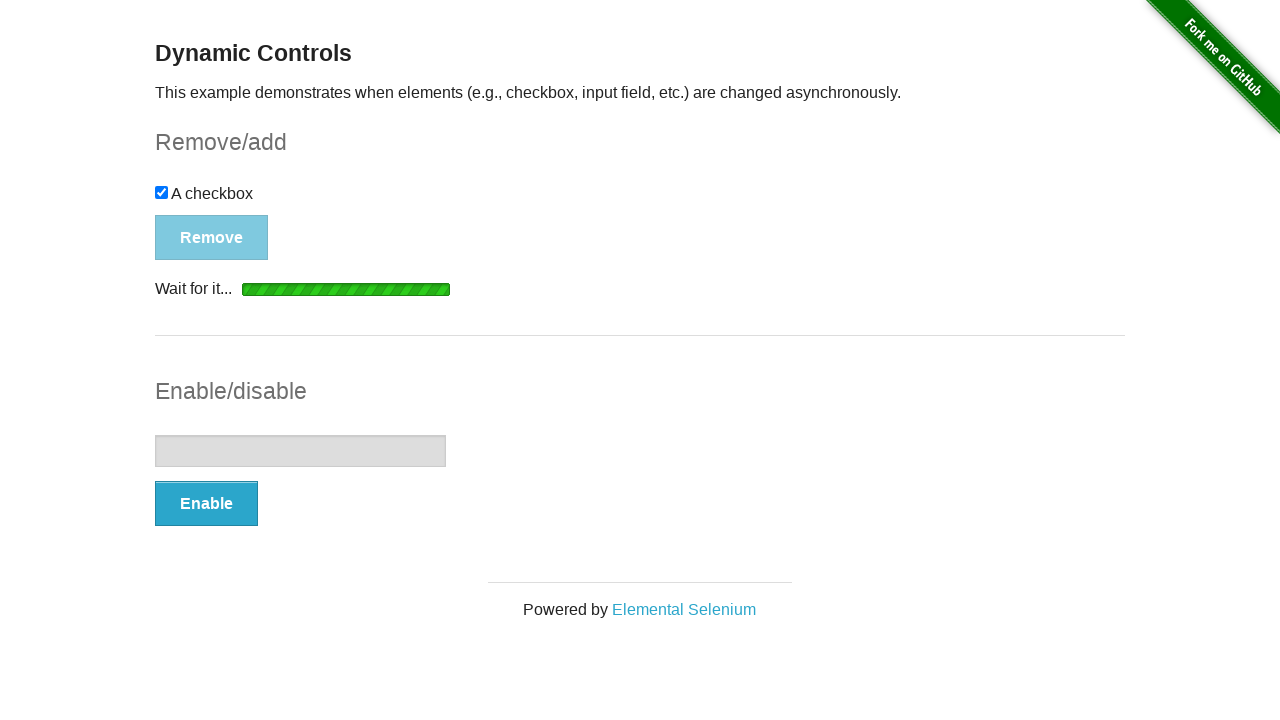

Verified checkbox removal with 'It's gone!' message
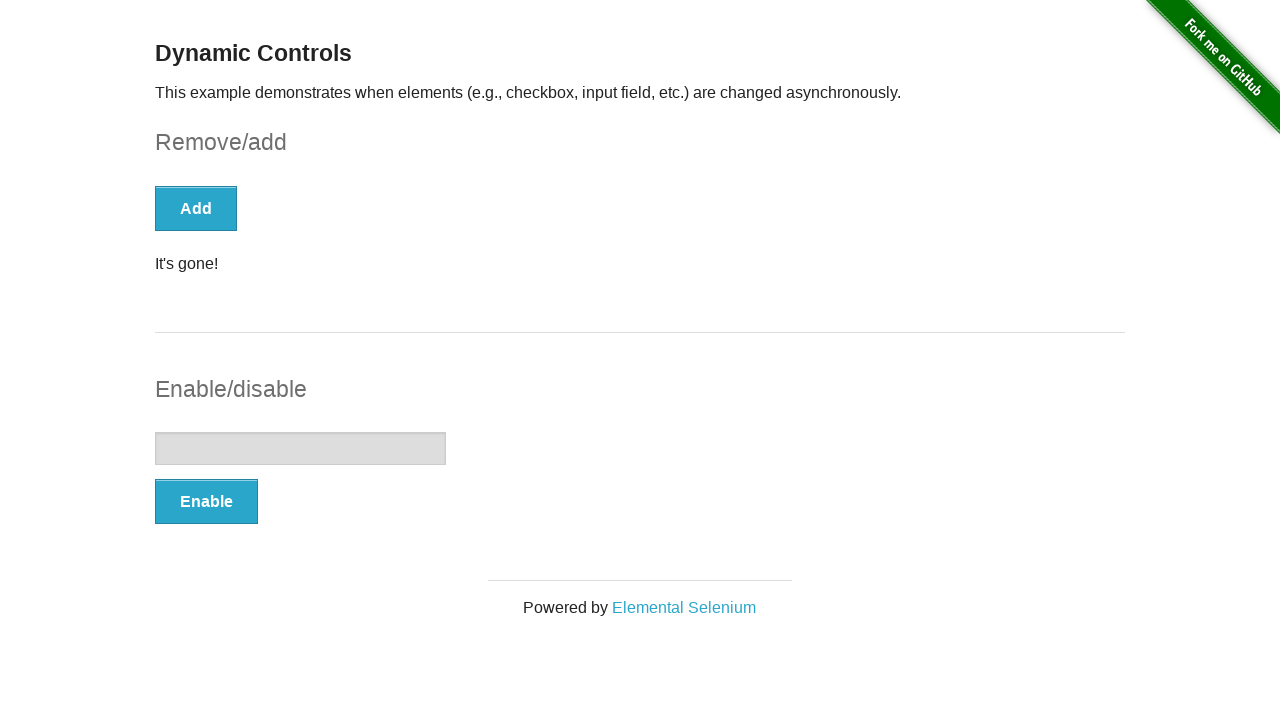

Verified checkbox count is 0 (expected 0)
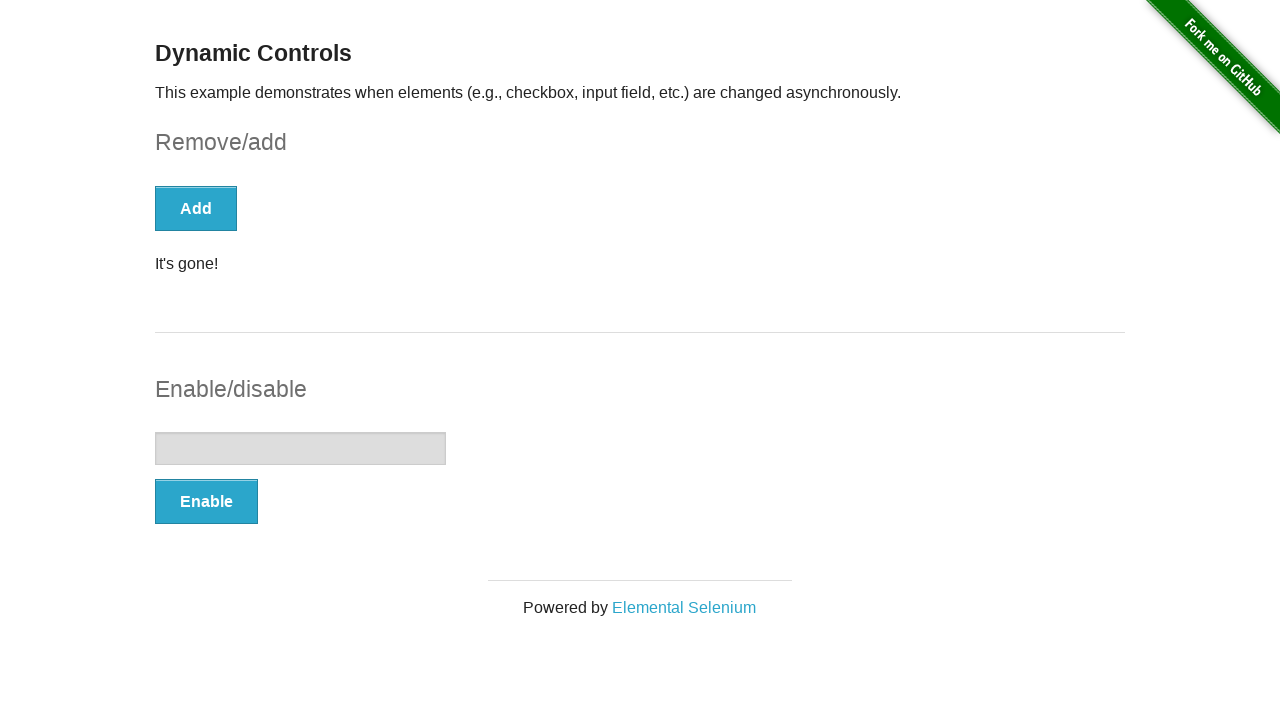

Clicked Add button to restore checkbox at (196, 208) on xpath=//button[@onclick='swapCheckbox()']
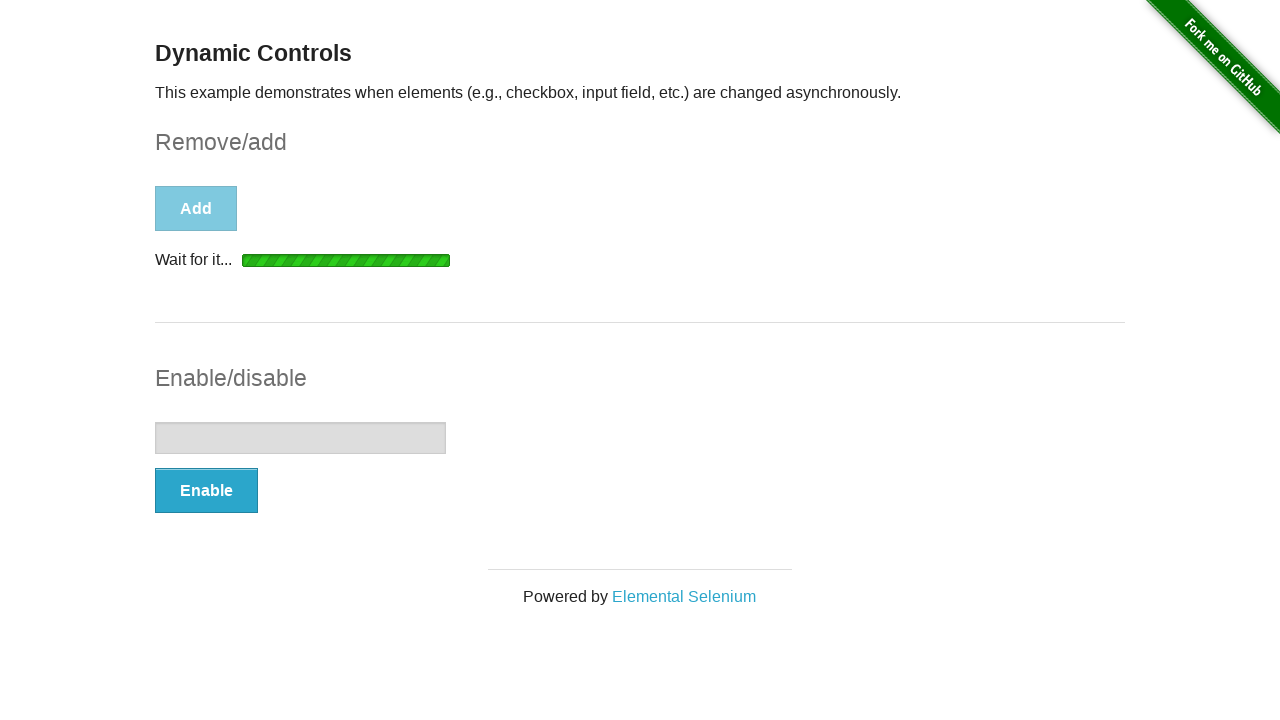

Verified checkbox restoration with 'It's back!' message
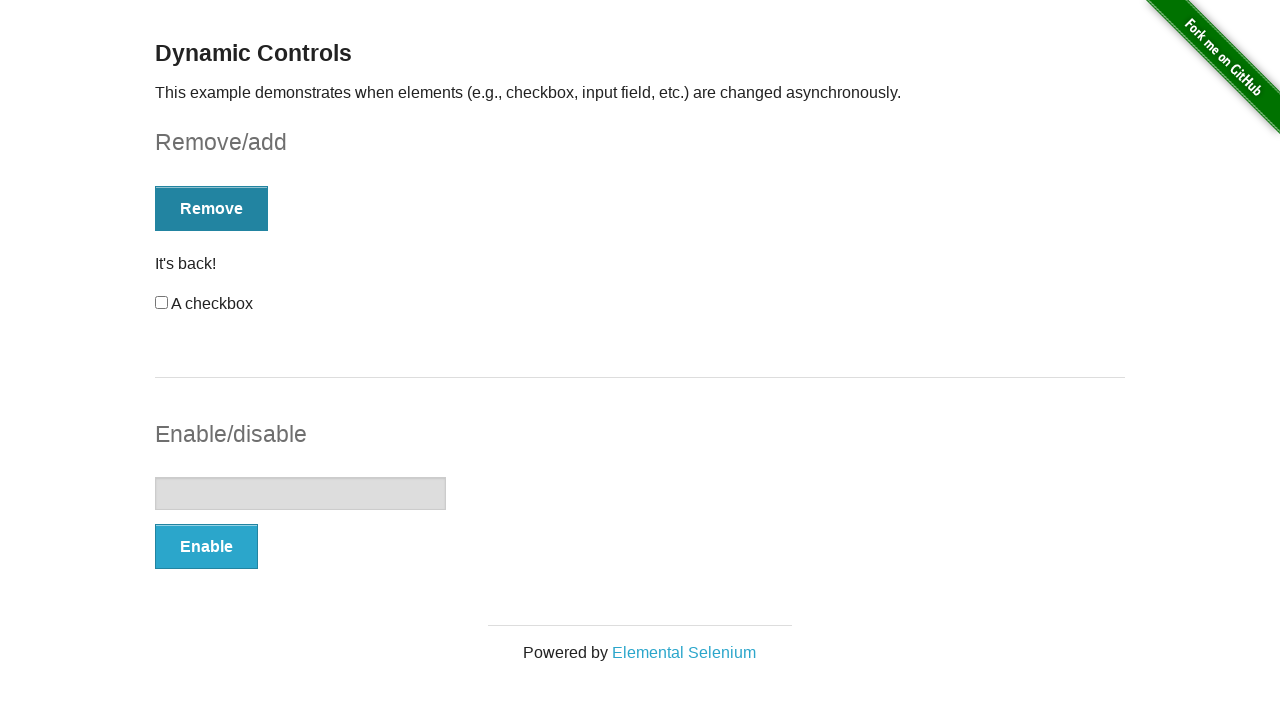

Selected the checkbox again at (162, 303) on xpath=//input[@type='checkbox']
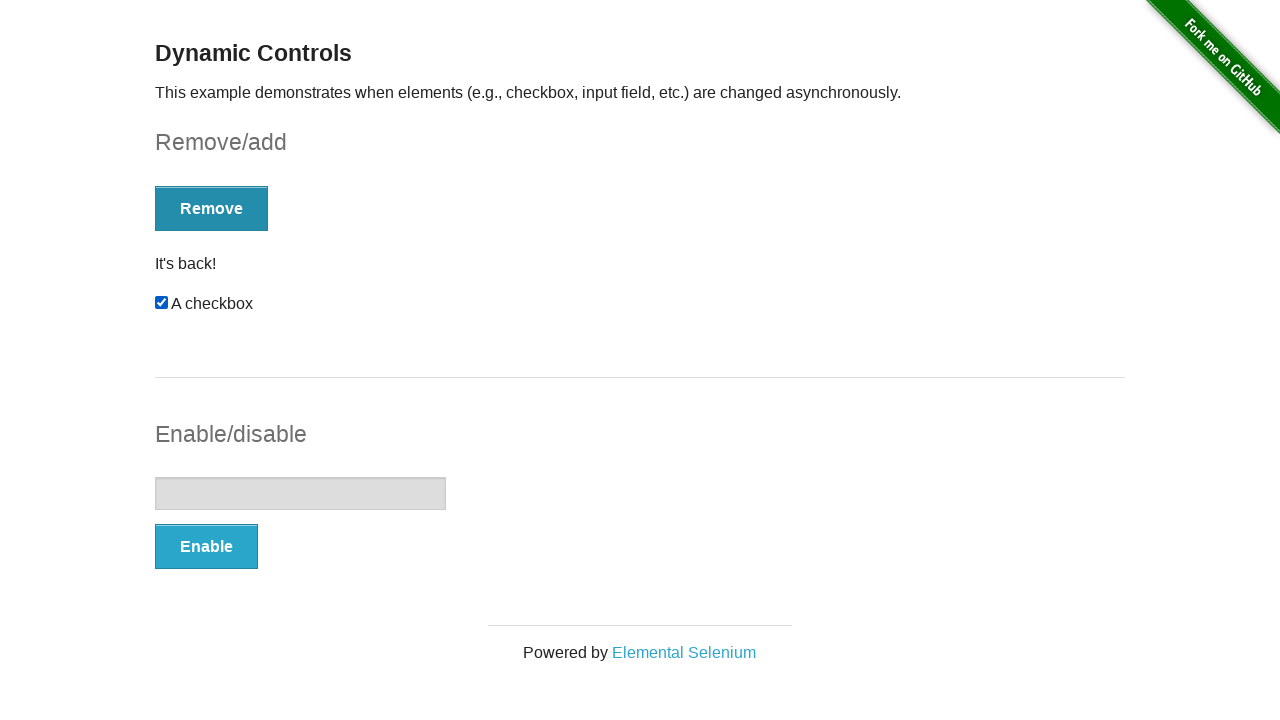

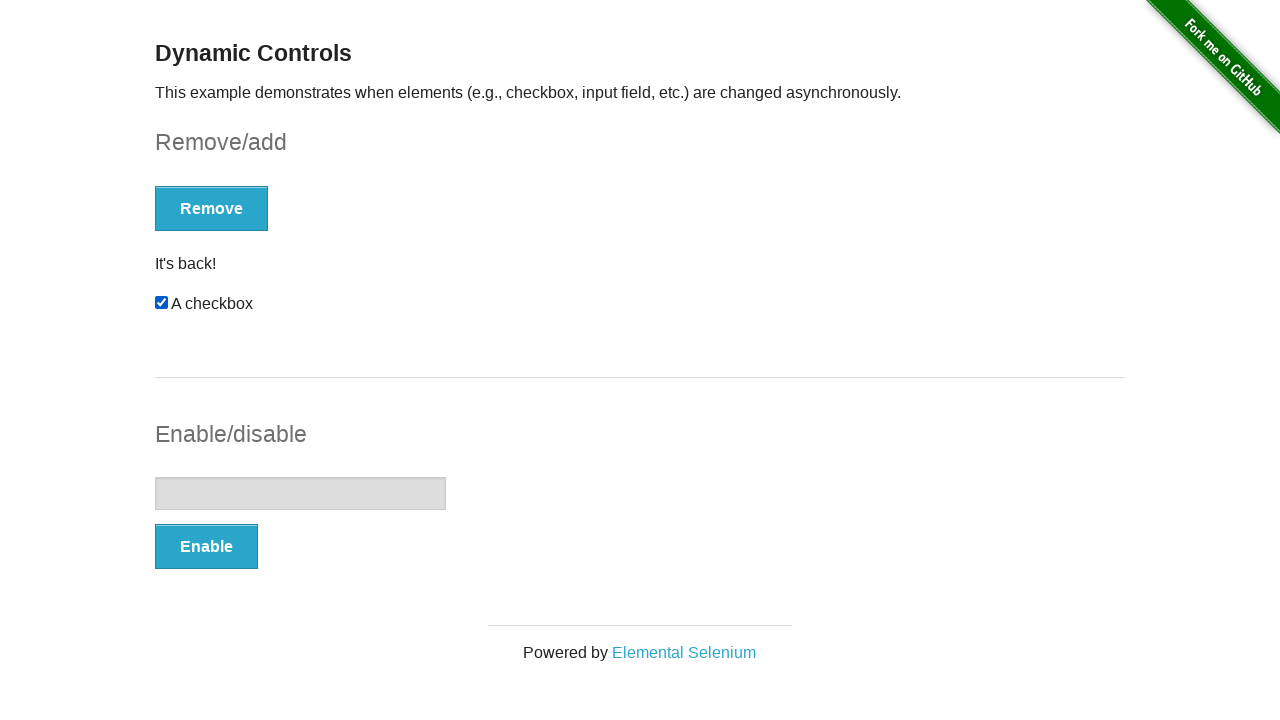